Tests that multiple food checkboxes can be checked and unchecked

Starting URL: https://thefreerangetester.github.io/sandbox-automation-testing/

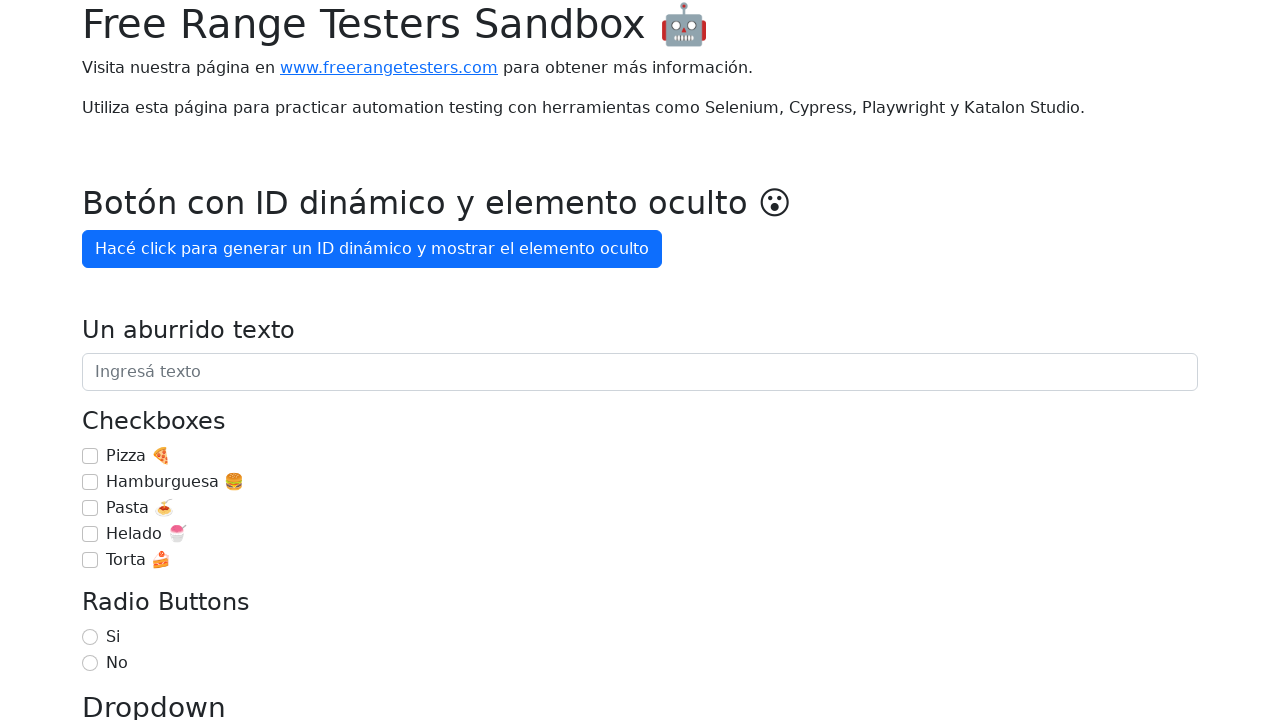

Navigated to sandbox automation testing page
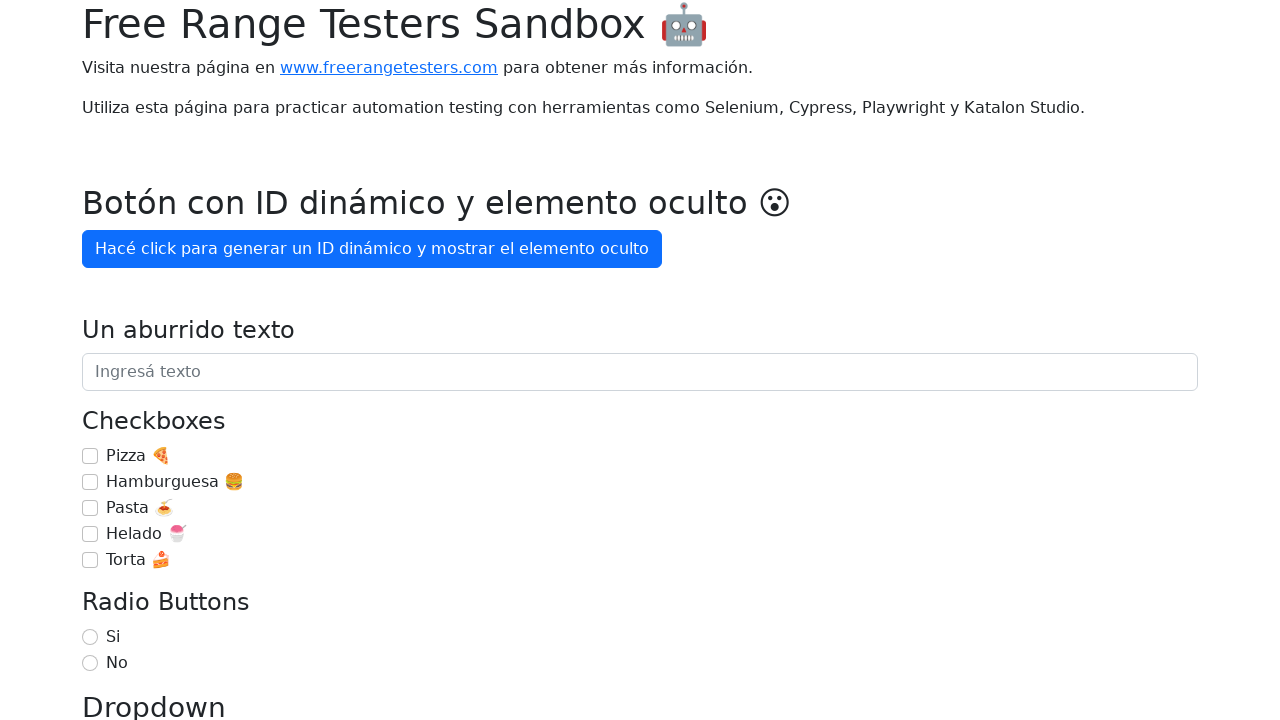

Located checkbox for 'Pizza 🍕'
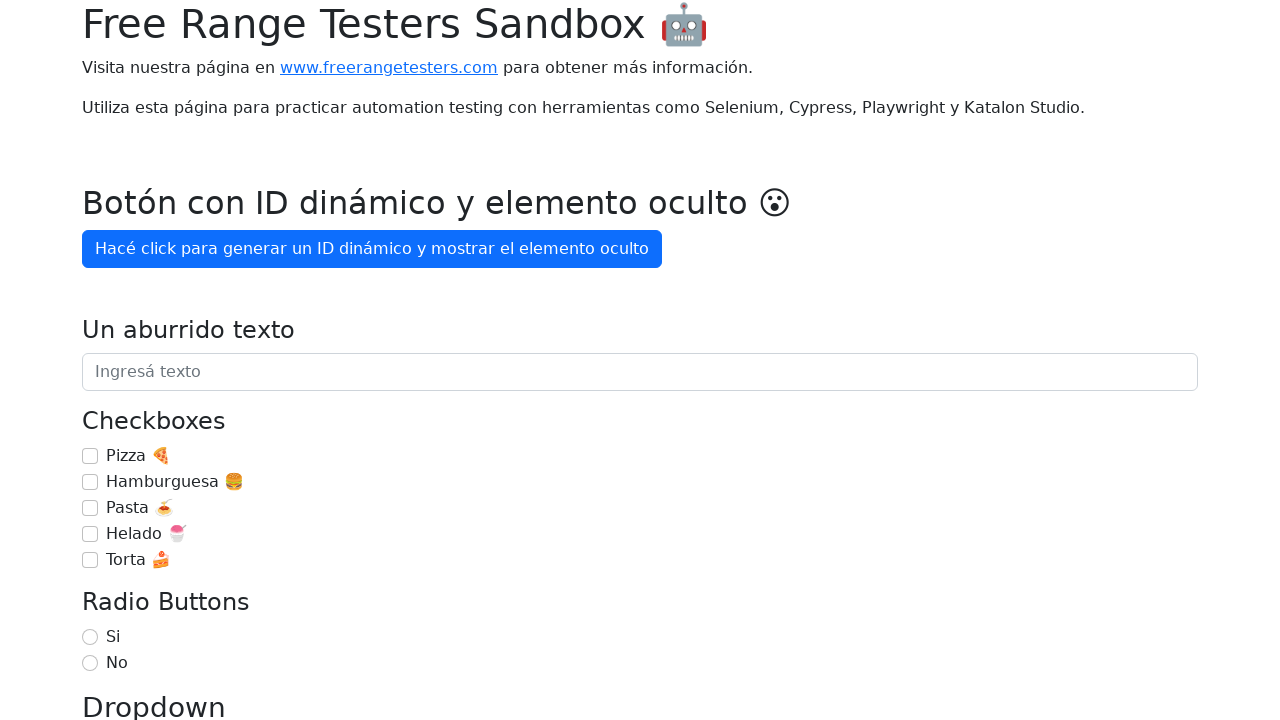

Checked 'Pizza 🍕' checkbox at (90, 456) on internal:role=checkbox[name="Pizza 🍕"i]
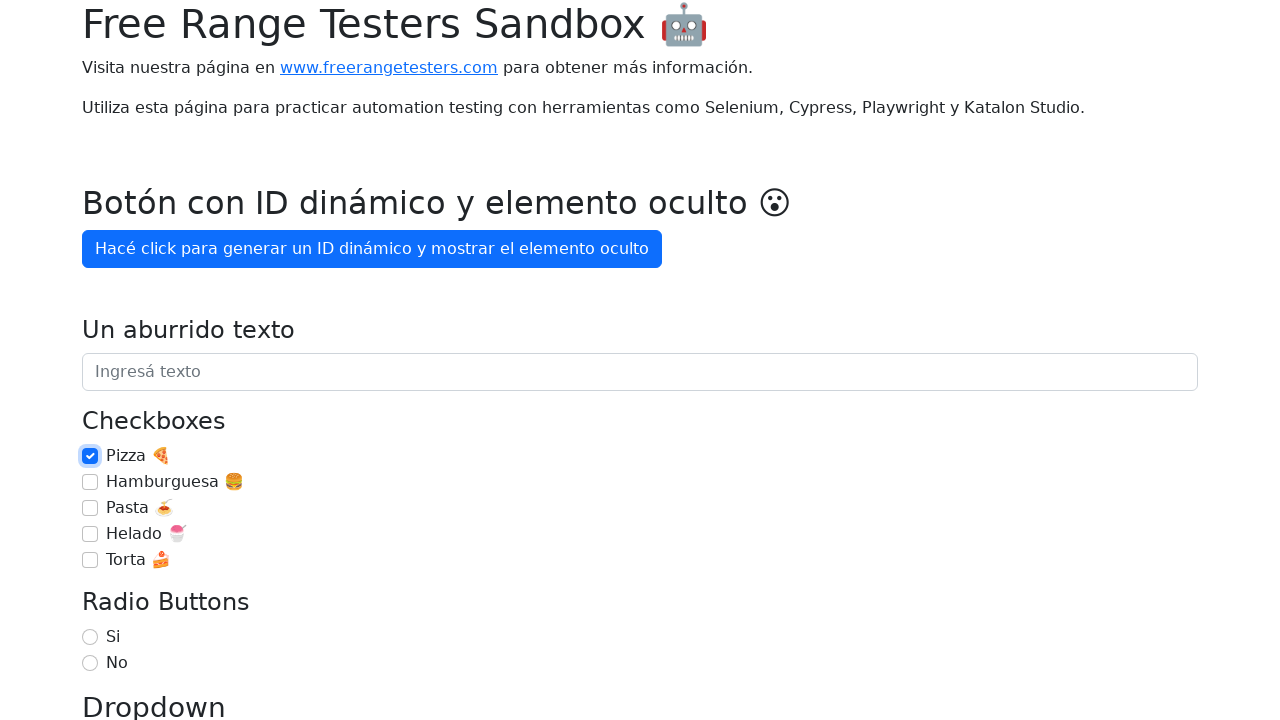

Unchecked 'Pizza 🍕' checkbox at (90, 456) on internal:role=checkbox[name="Pizza 🍕"i]
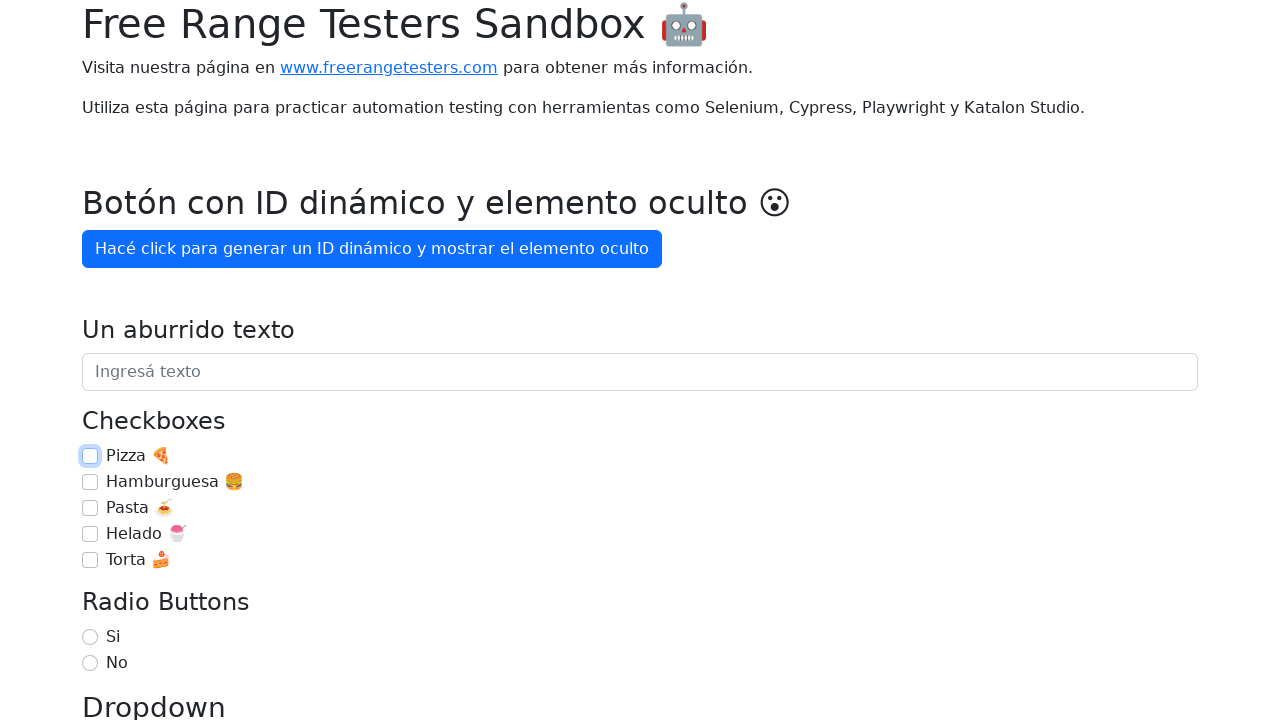

Located checkbox for 'Hamburguesa 🍔'
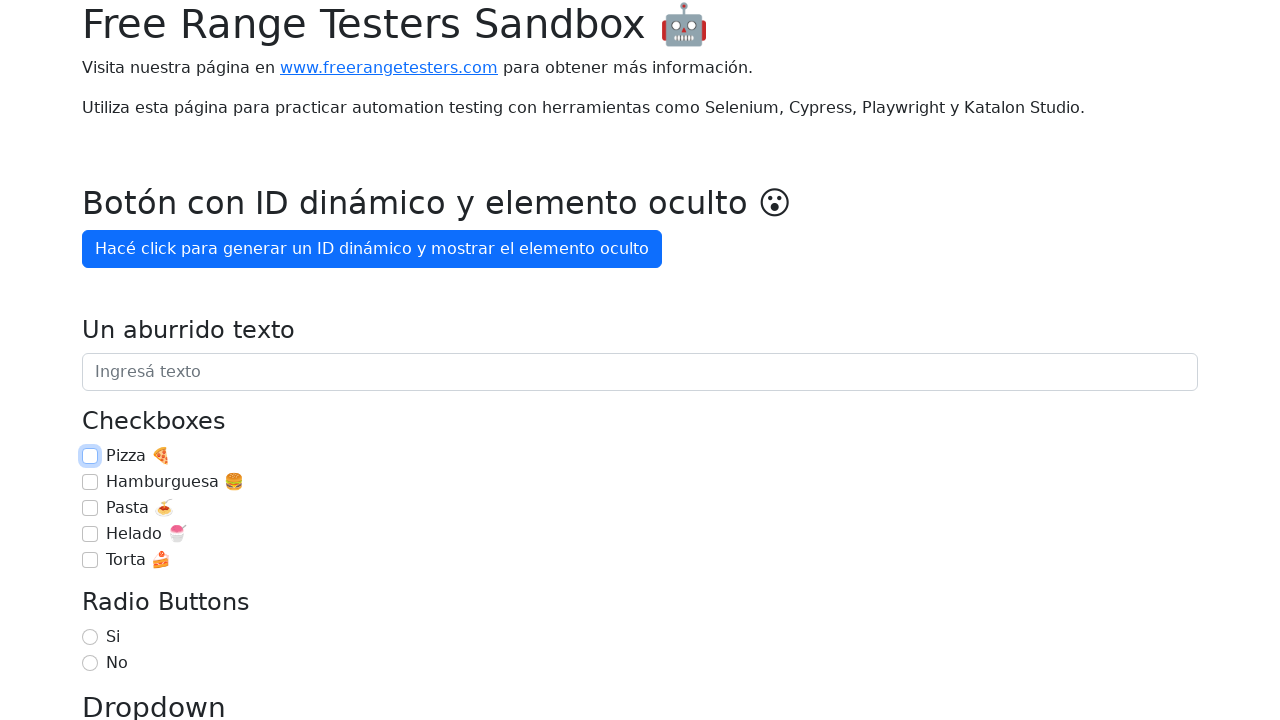

Checked 'Hamburguesa 🍔' checkbox at (90, 482) on internal:role=checkbox[name="Hamburguesa 🍔"i]
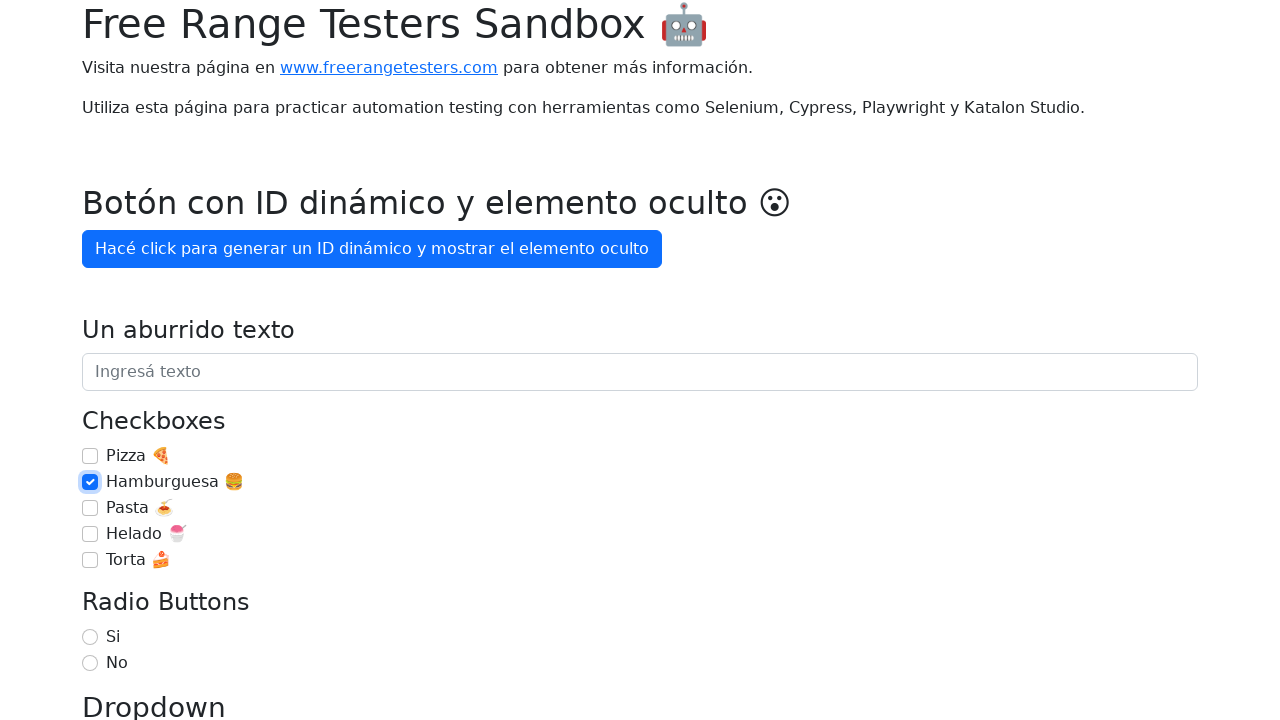

Unchecked 'Hamburguesa 🍔' checkbox at (90, 482) on internal:role=checkbox[name="Hamburguesa 🍔"i]
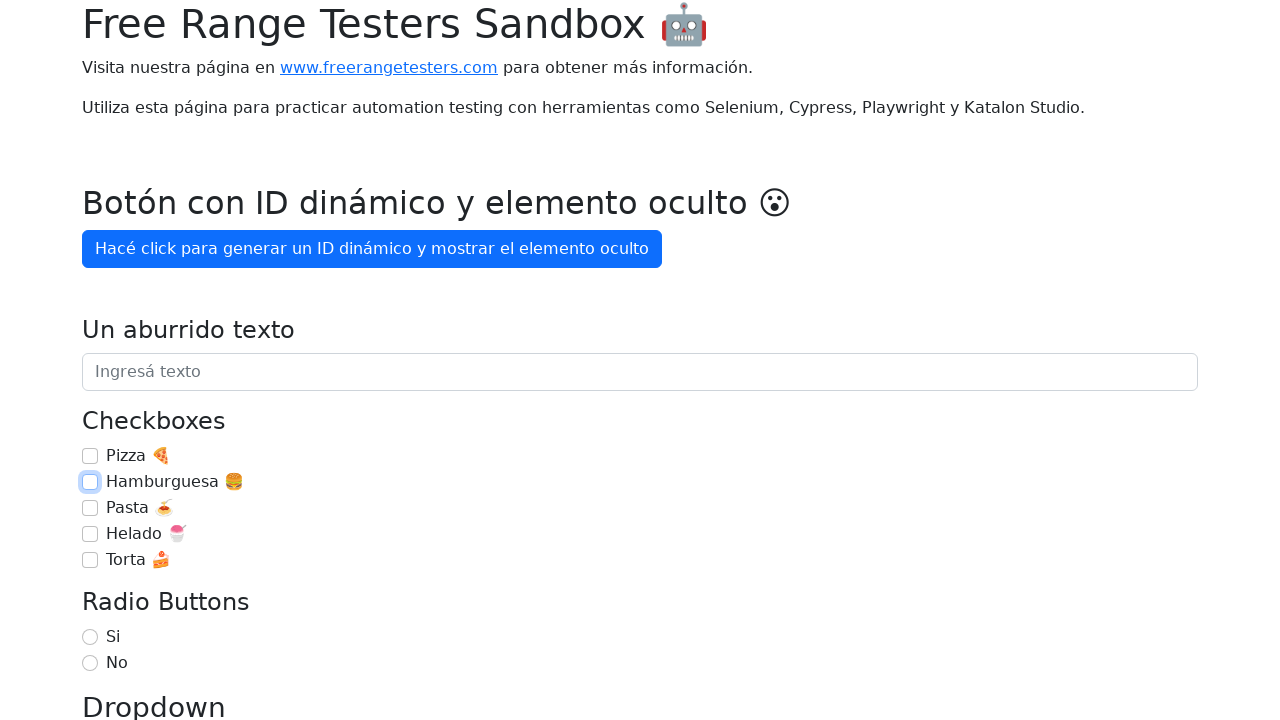

Located checkbox for 'Pasta 🍝'
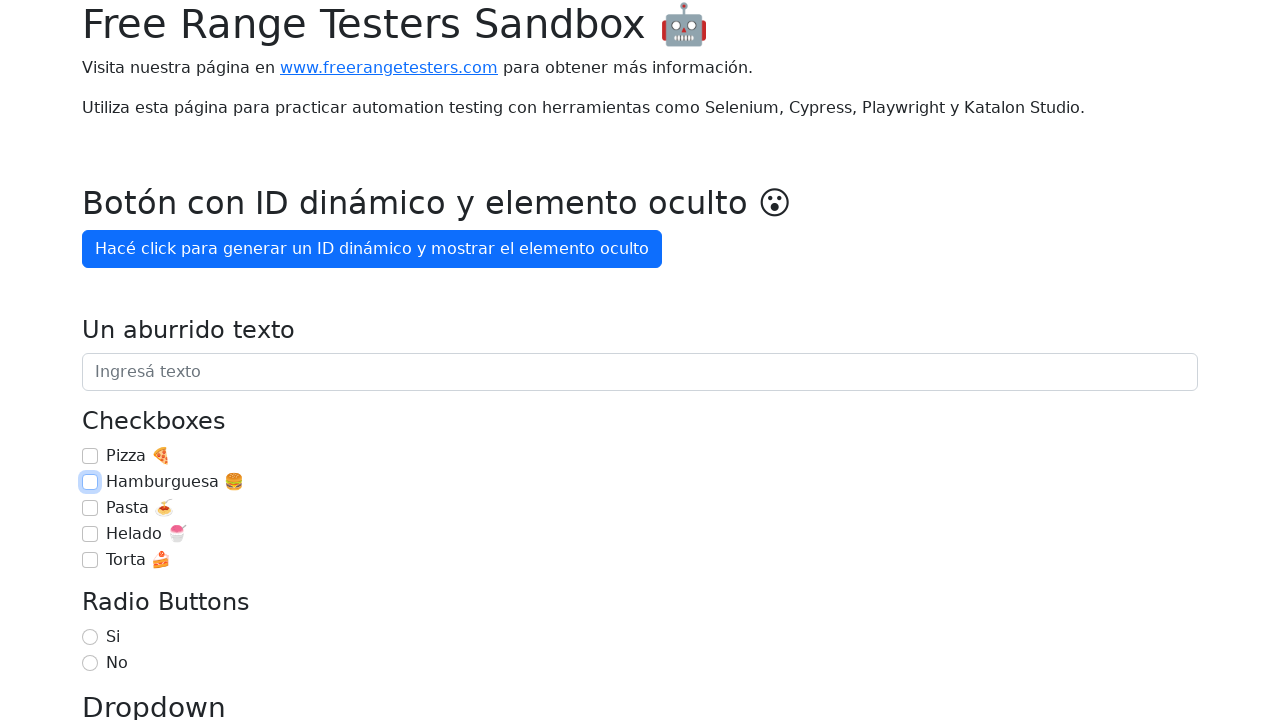

Checked 'Pasta 🍝' checkbox at (90, 508) on internal:role=checkbox[name="Pasta 🍝"i]
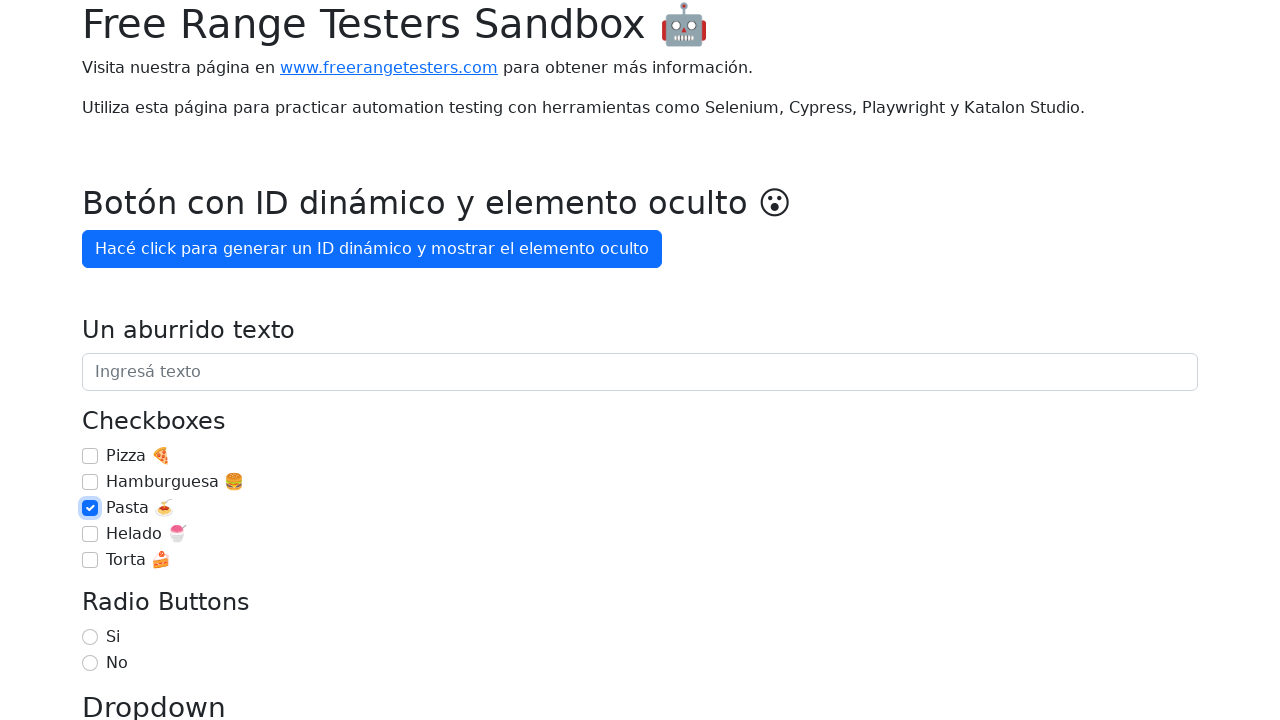

Unchecked 'Pasta 🍝' checkbox at (90, 508) on internal:role=checkbox[name="Pasta 🍝"i]
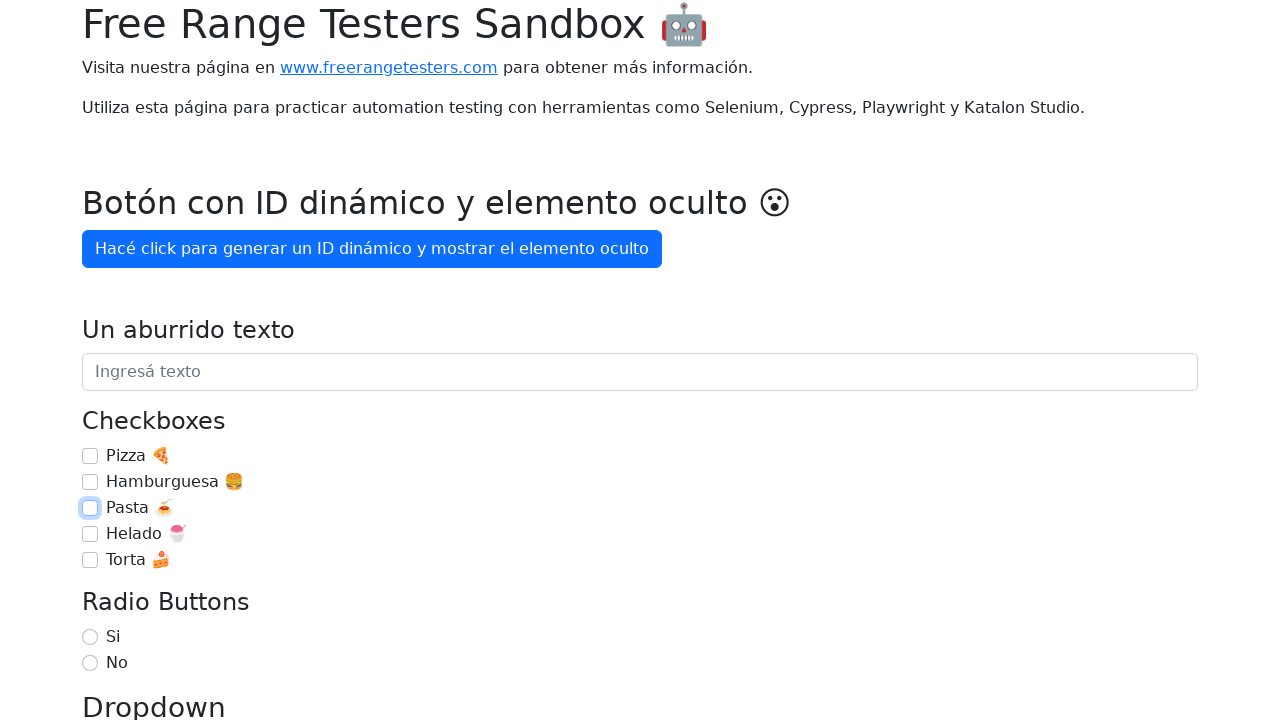

Located checkbox for 'Helado 🍧'
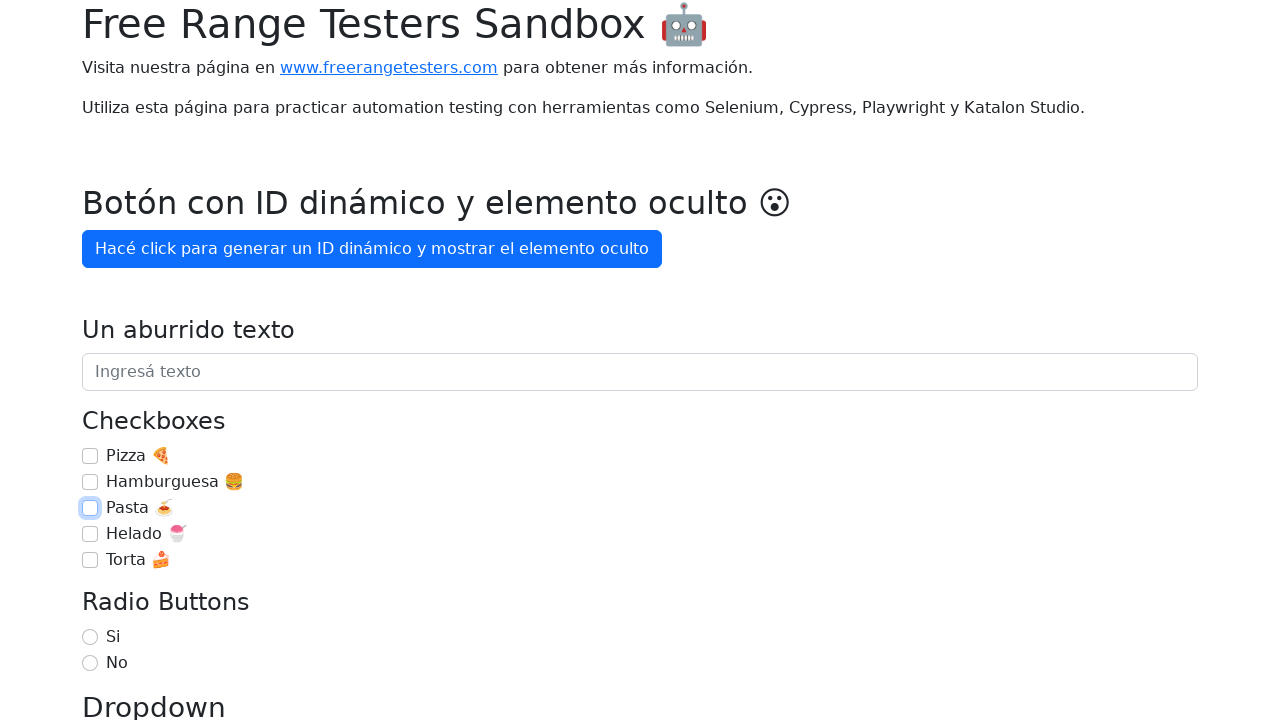

Checked 'Helado 🍧' checkbox at (90, 534) on internal:role=checkbox[name="Helado 🍧"i]
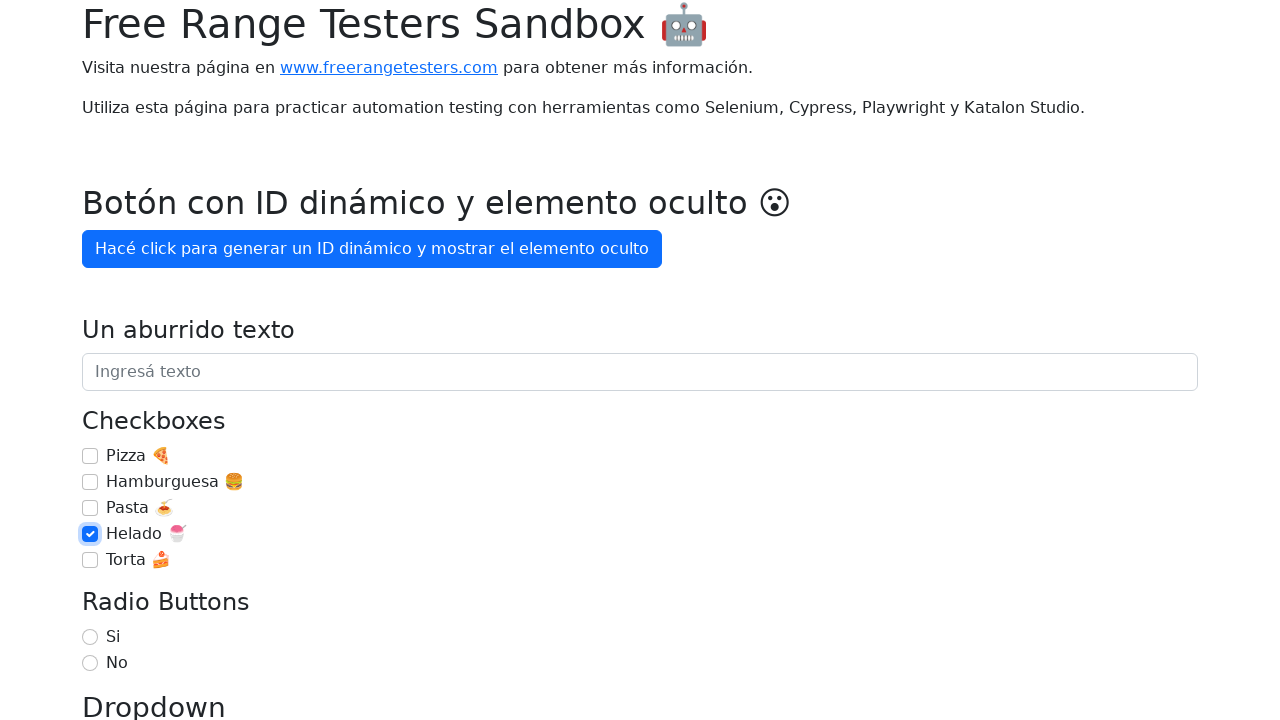

Unchecked 'Helado 🍧' checkbox at (90, 534) on internal:role=checkbox[name="Helado 🍧"i]
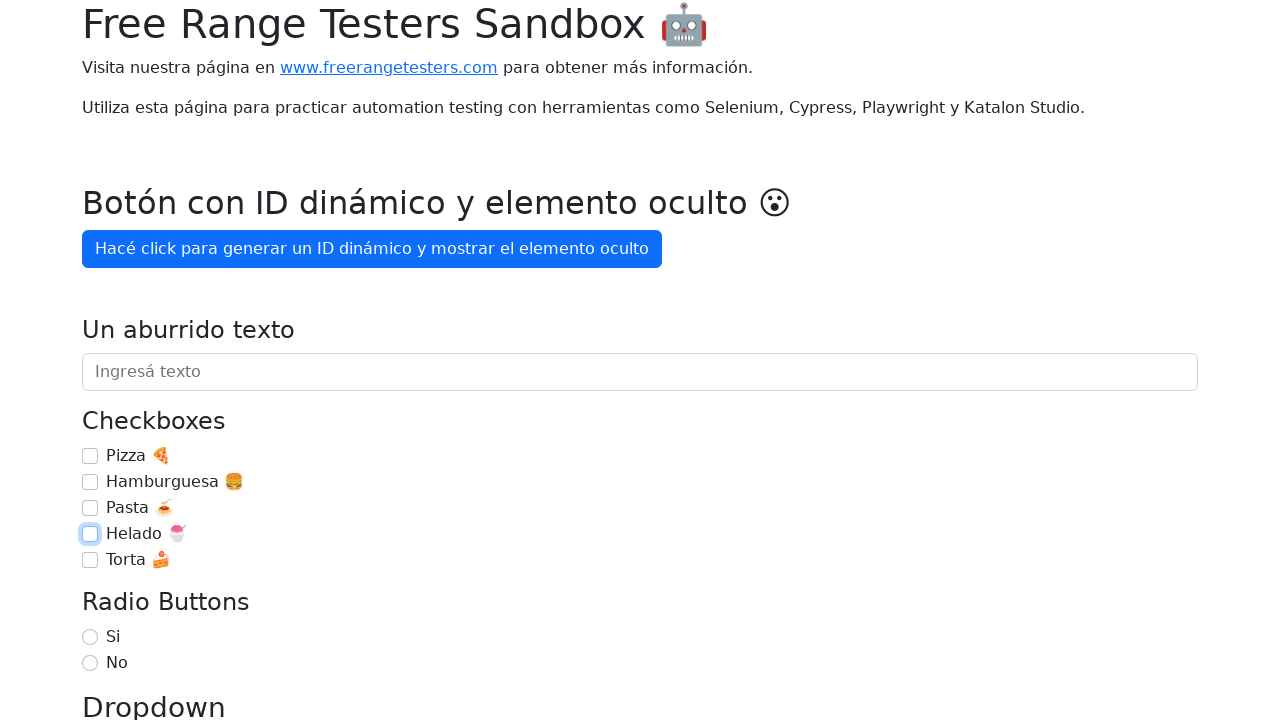

Located checkbox for 'Torta 🍰'
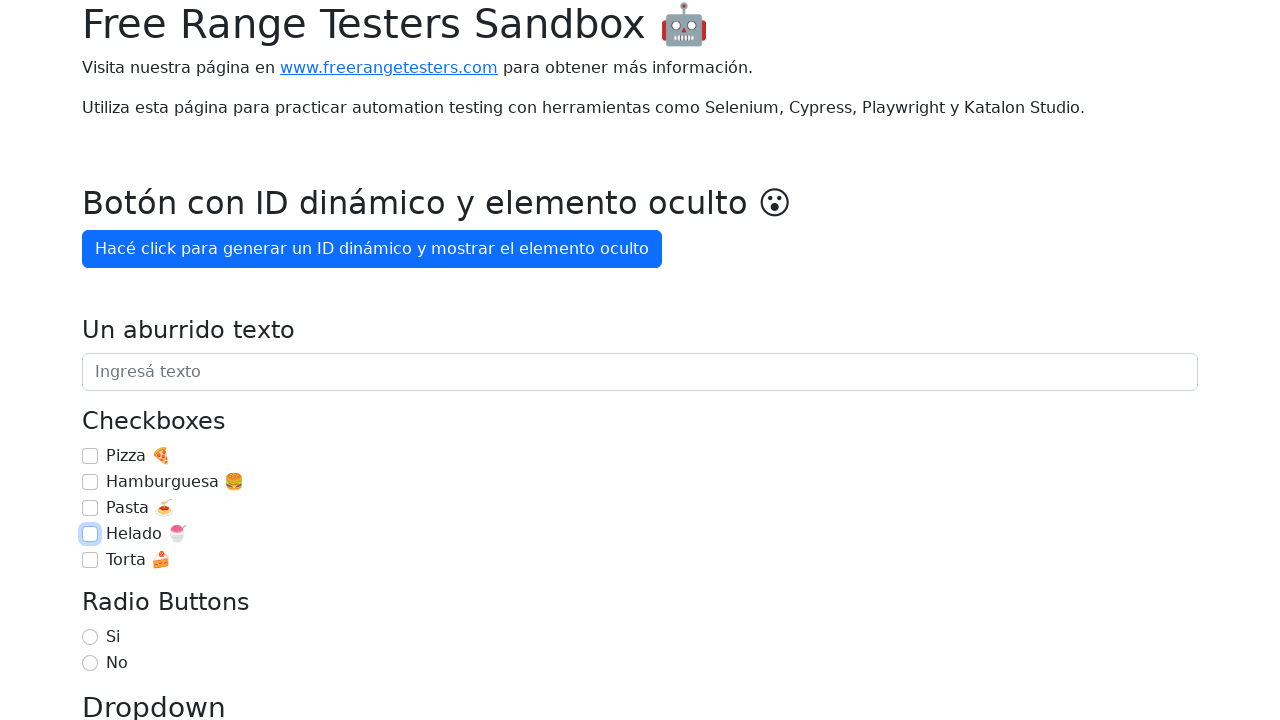

Checked 'Torta 🍰' checkbox at (90, 560) on internal:role=checkbox[name="Torta 🍰"i]
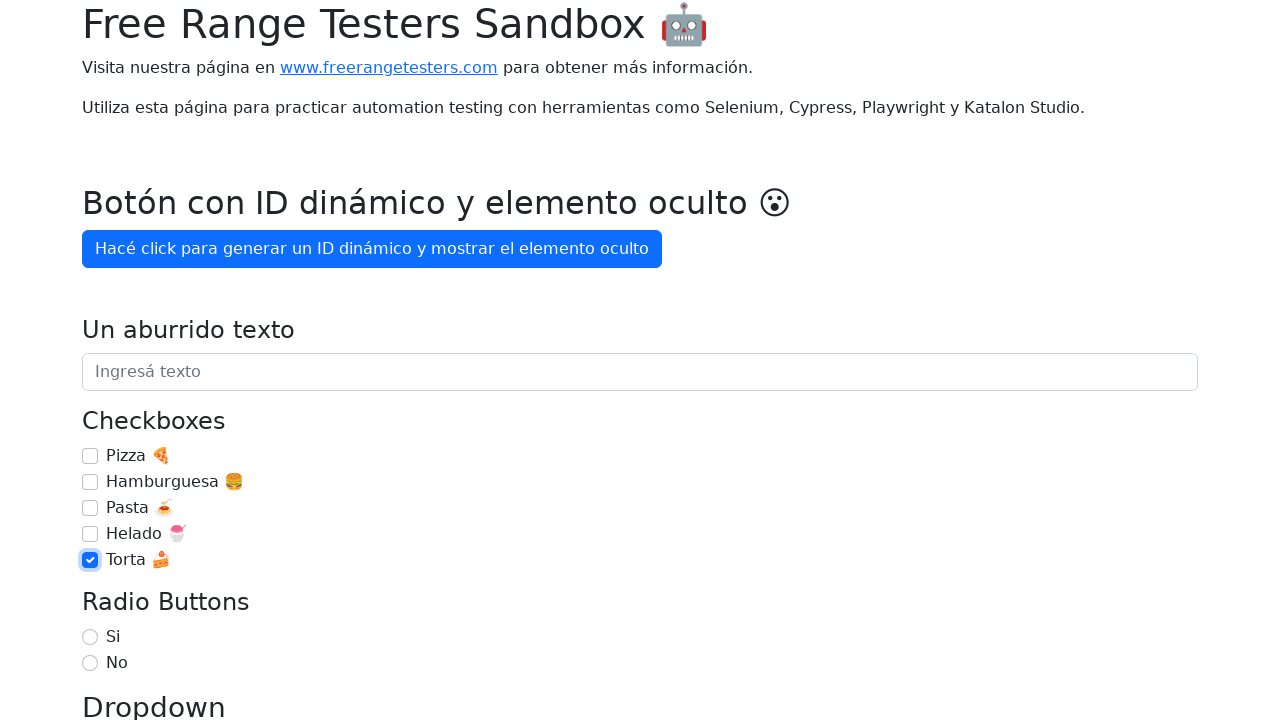

Unchecked 'Torta 🍰' checkbox at (90, 560) on internal:role=checkbox[name="Torta 🍰"i]
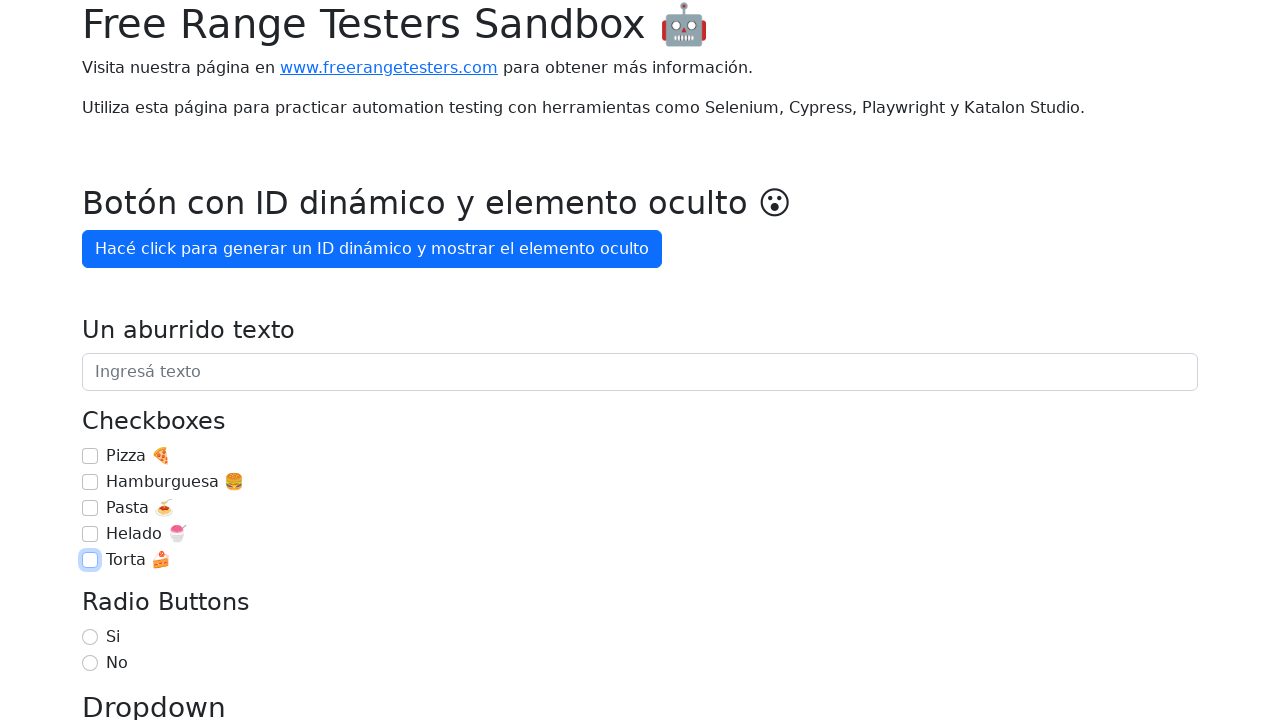

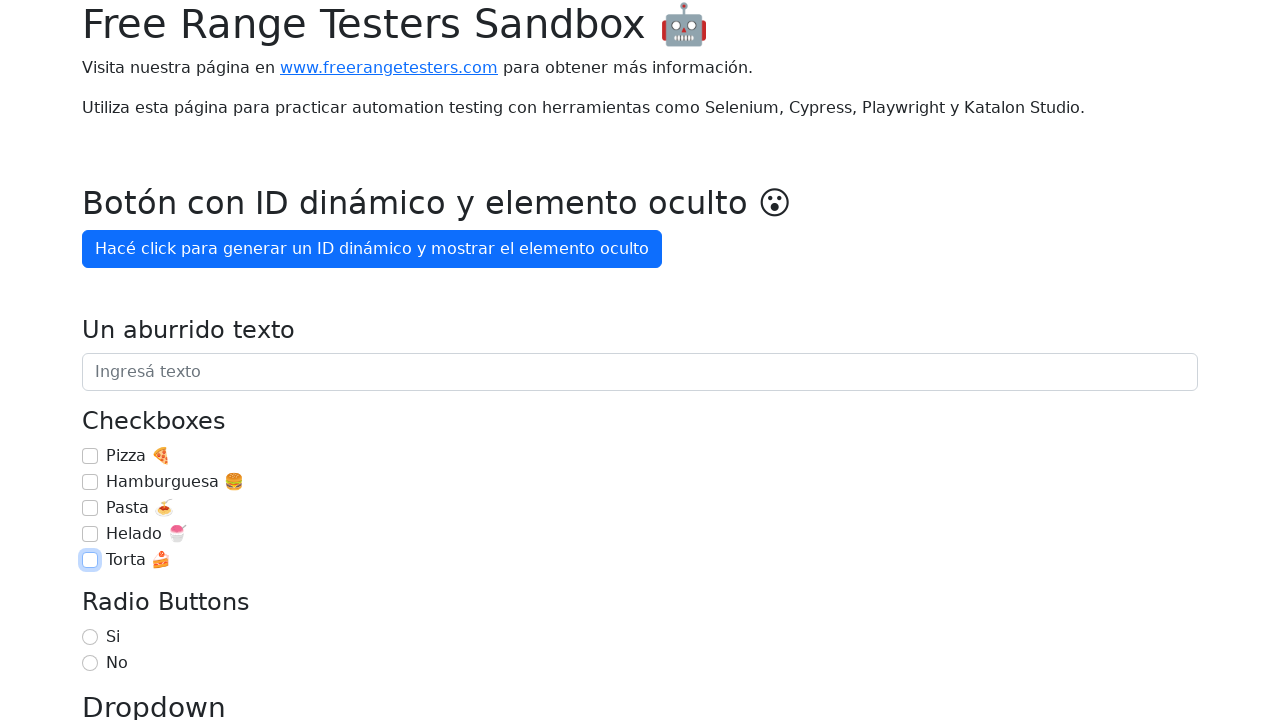